Tests iframe handling by switching between frames, selecting dropdown options, filling forms, and clicking elements within different frames

Starting URL: https://www.hyrtutorials.com/p/frames-practice.html

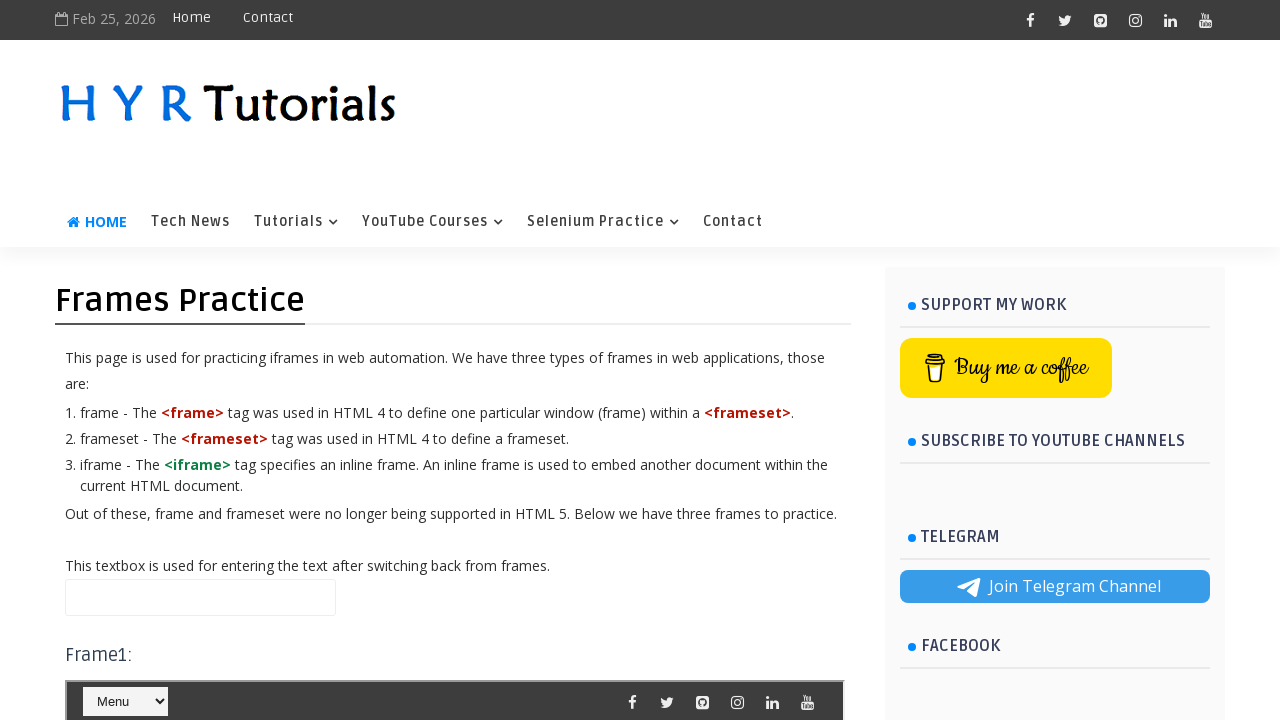

Located iframe#frm1
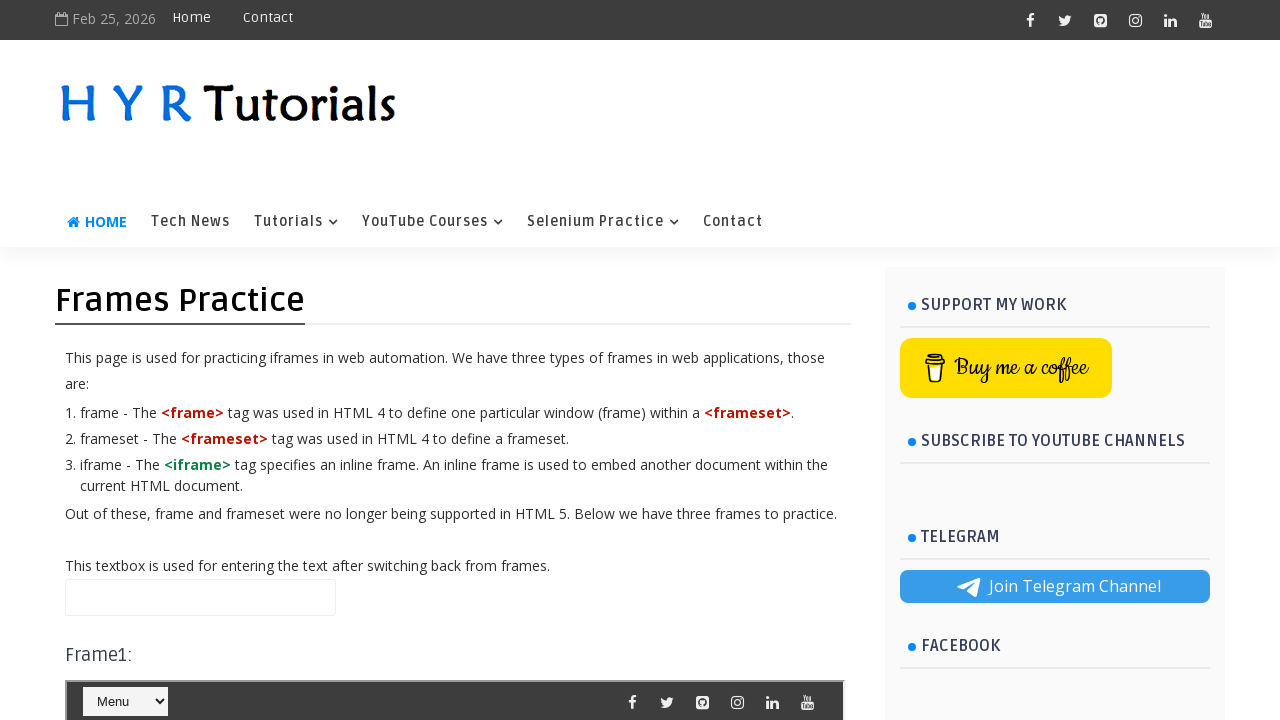

Located dropdown element with id 'course' in Frame1
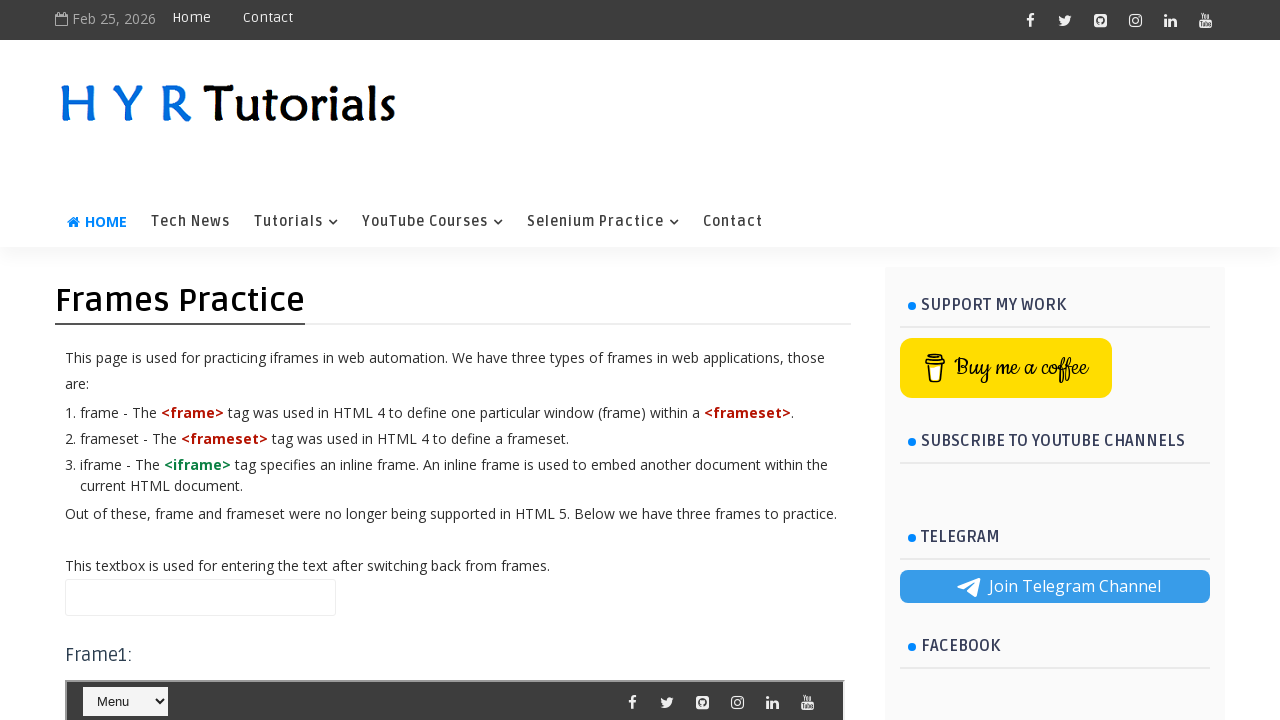

Selected option at index 2 from course dropdown in Frame1 on iframe#frm1 >> internal:control=enter-frame >> #course
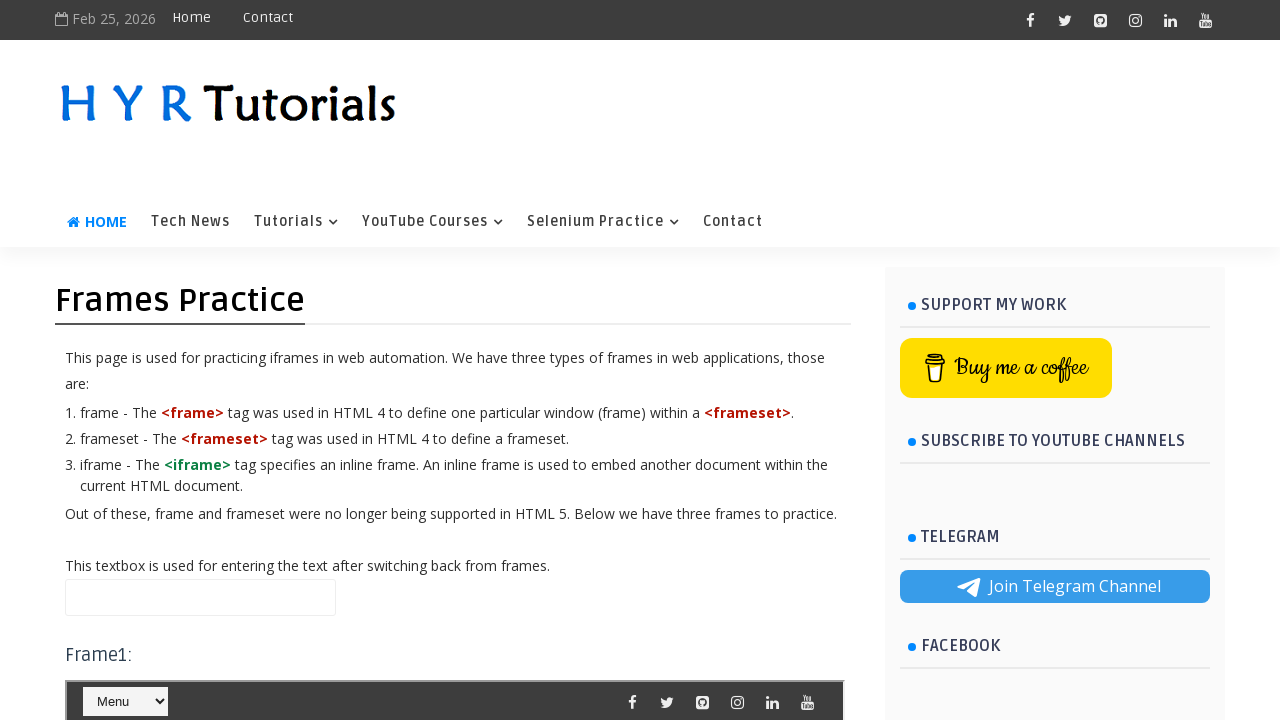

Clicked Tech News link on main page at (190, 222) on a:text('Tech News')
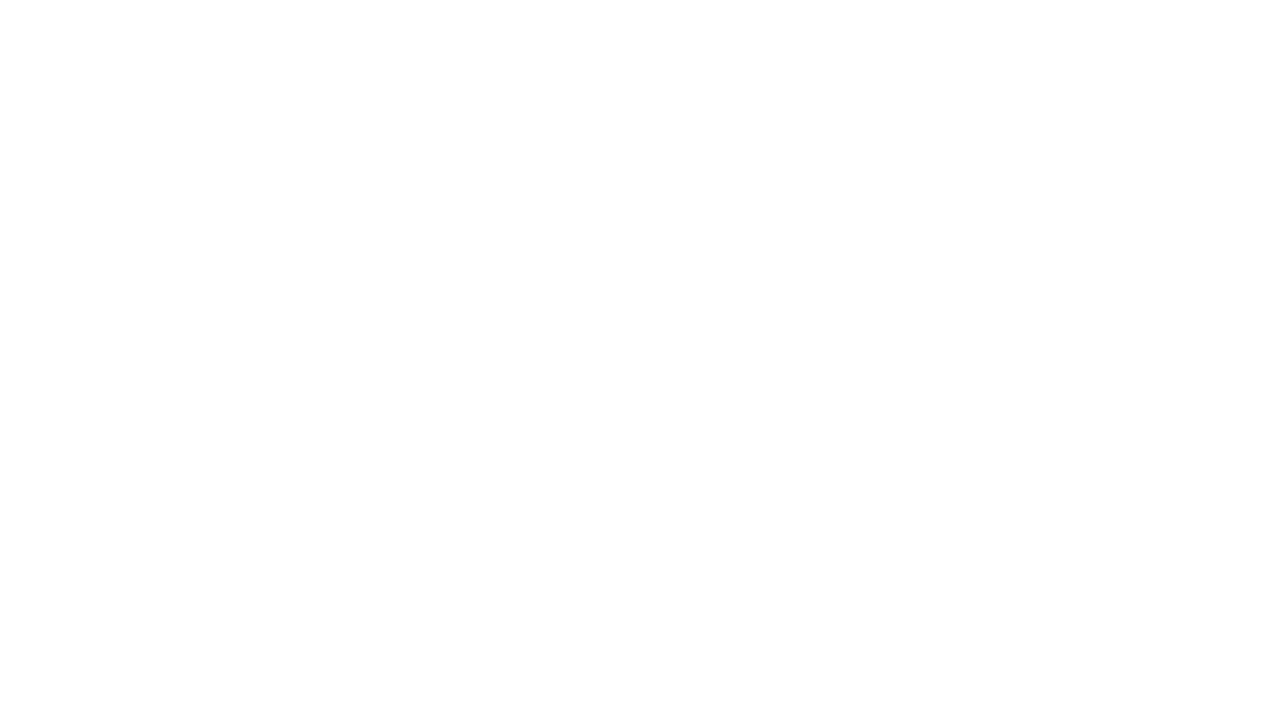

Navigated back to frames practice page
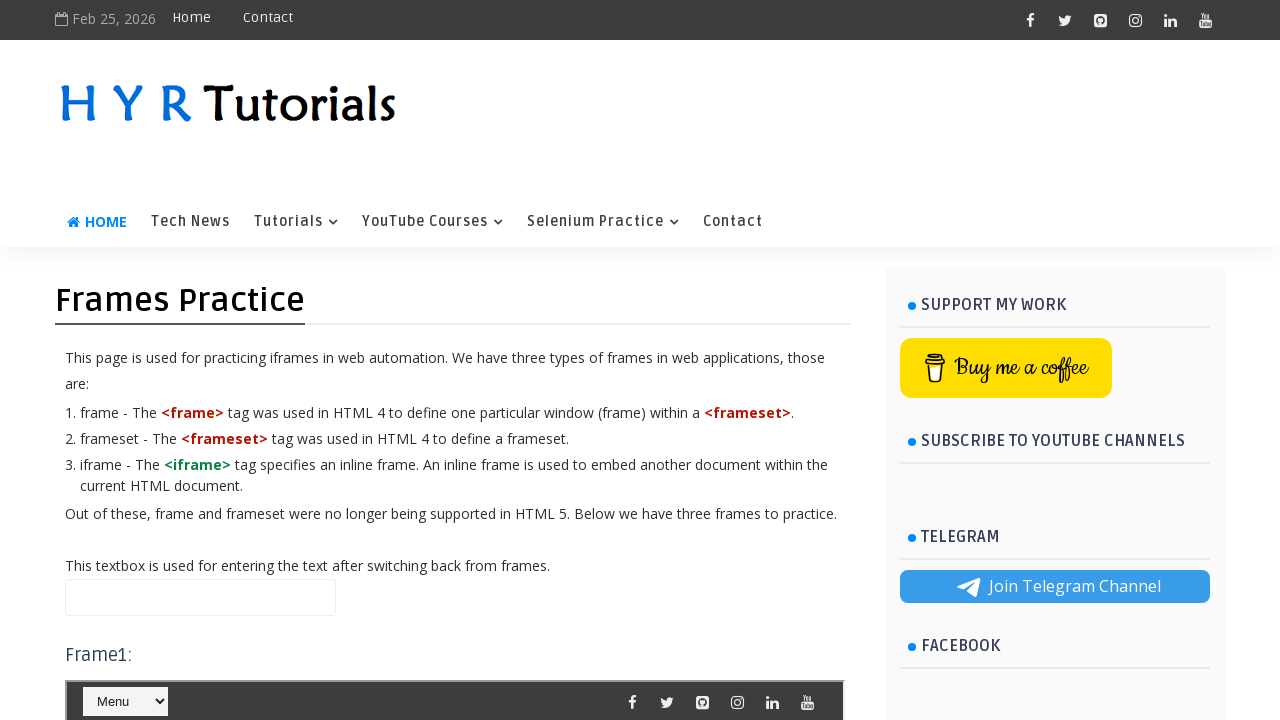

Located iframe#frm2
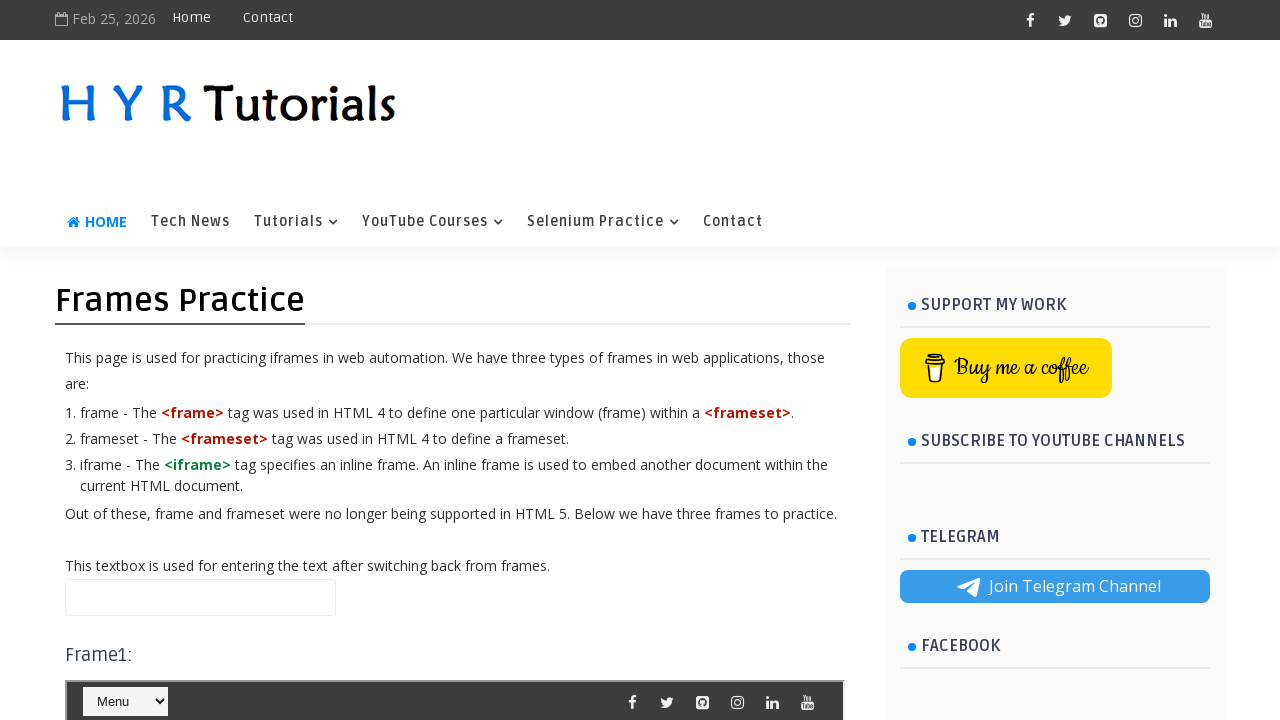

Filled first name field with 'Harikrishna' in Frame2 on iframe#frm2 >> internal:control=enter-frame >> #firstName
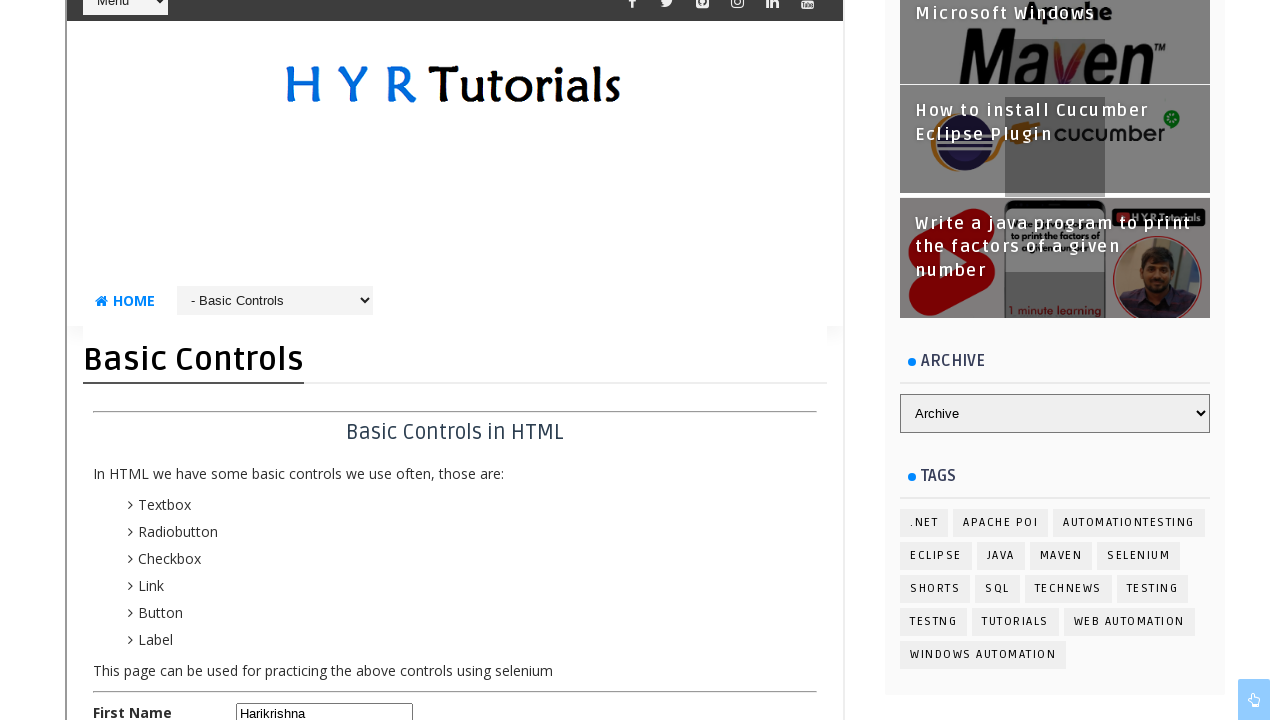

Filled last name field with 'Devatha' in Frame2 on iframe#frm2 >> internal:control=enter-frame >> #lastName
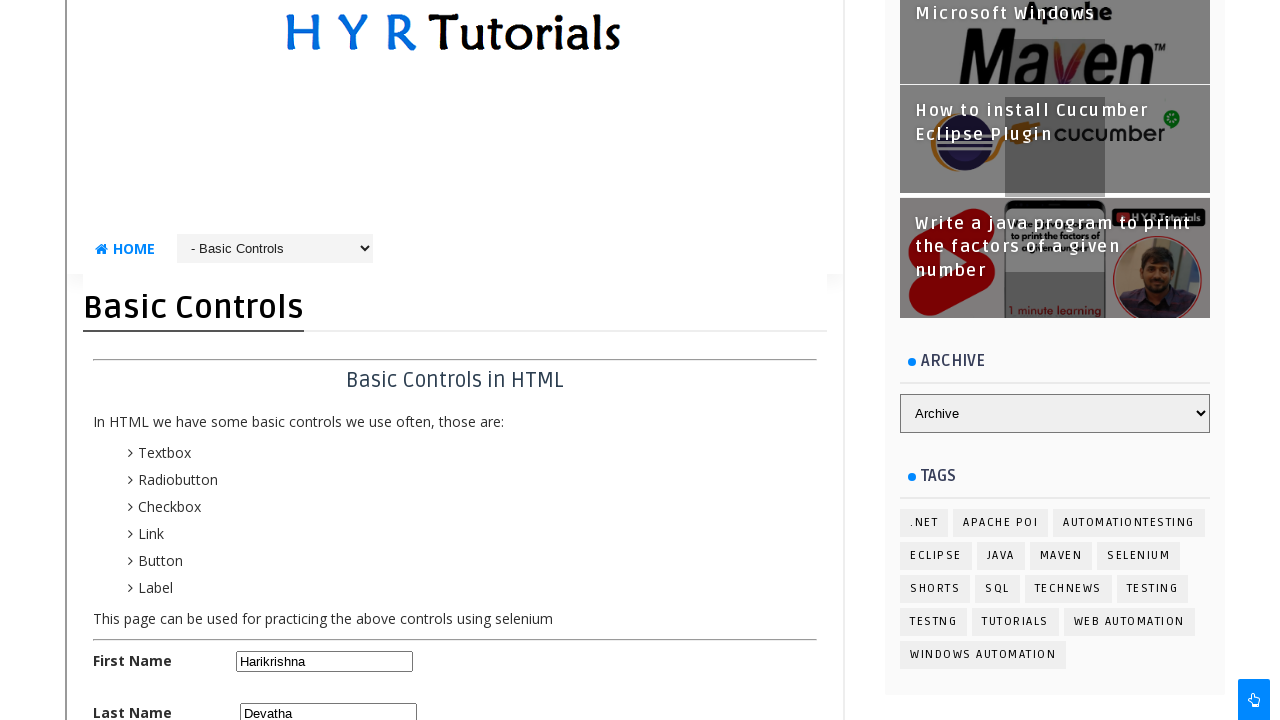

Clicked male radio button in Frame2 at (244, 360) on iframe#frm2 >> internal:control=enter-frame >> #malerb
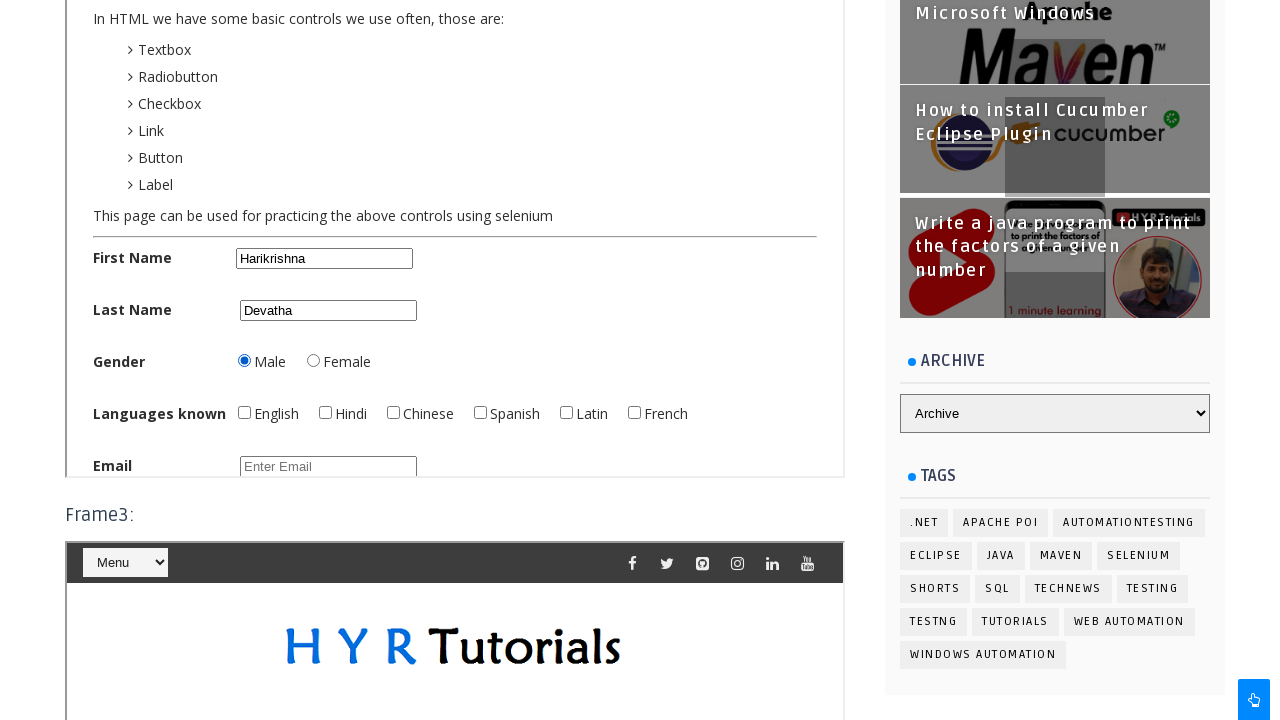

Located all language checkboxes in Frame2
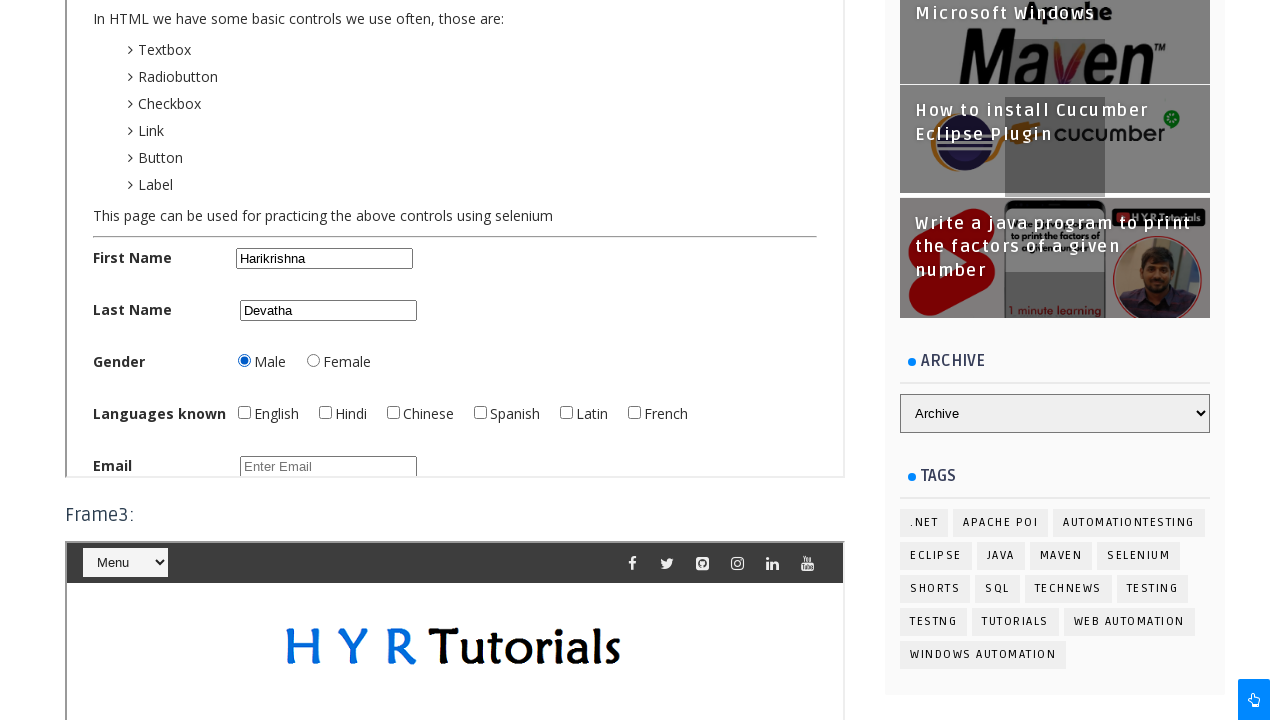

Clicked a language checkbox in Frame2 at (244, 412) on iframe#frm2 >> internal:control=enter-frame >> input[name='language'] >> nth=0
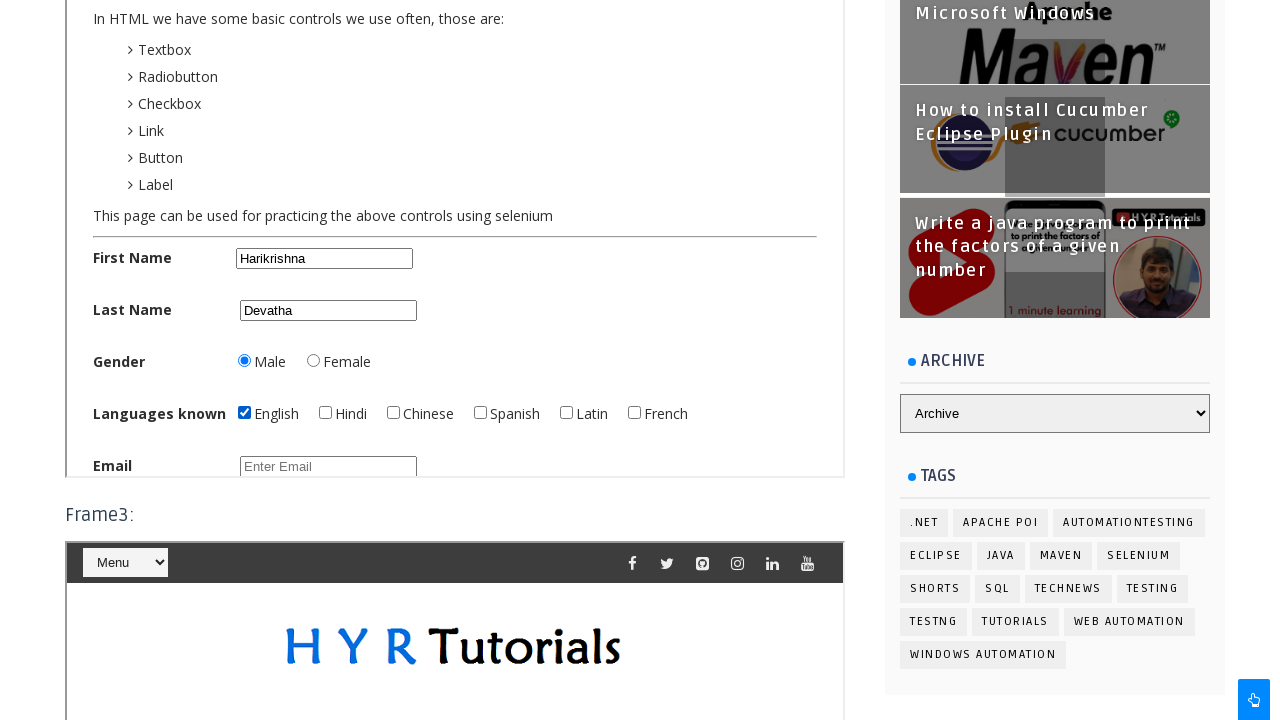

Clicked a language checkbox in Frame2 at (325, 412) on iframe#frm2 >> internal:control=enter-frame >> input[name='language'] >> nth=1
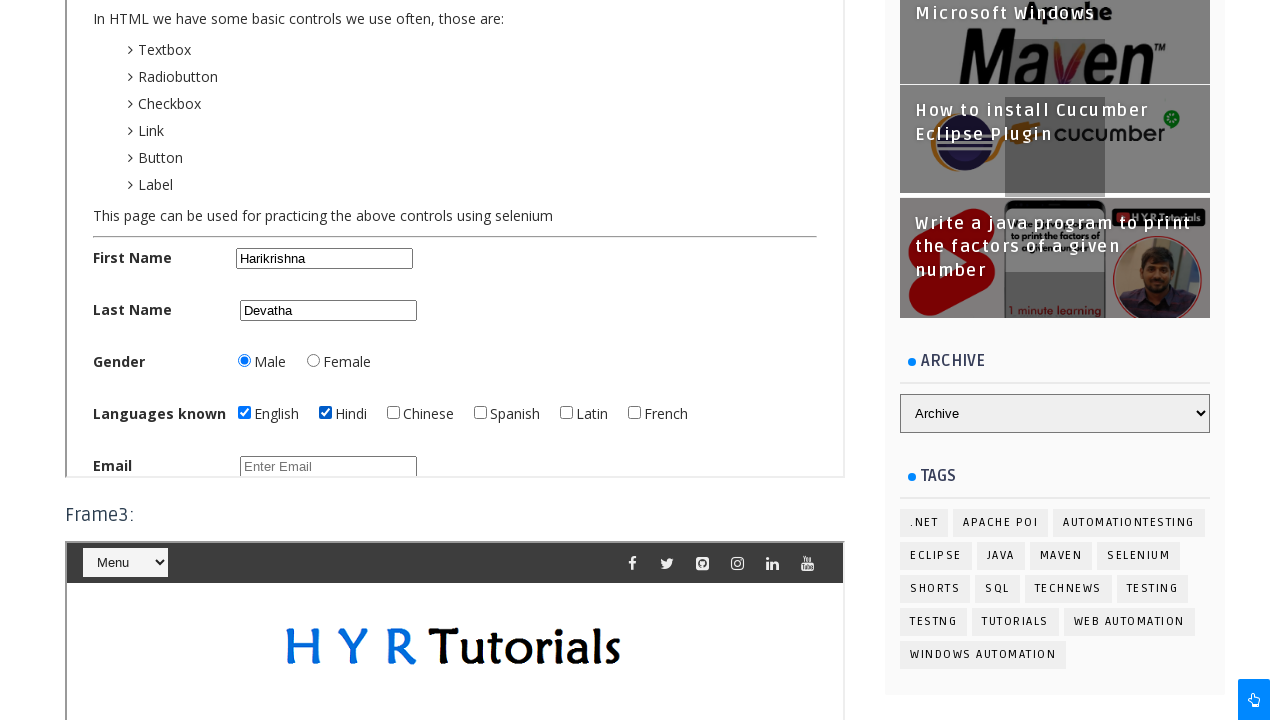

Clicked a language checkbox in Frame2 at (393, 412) on iframe#frm2 >> internal:control=enter-frame >> input[name='language'] >> nth=2
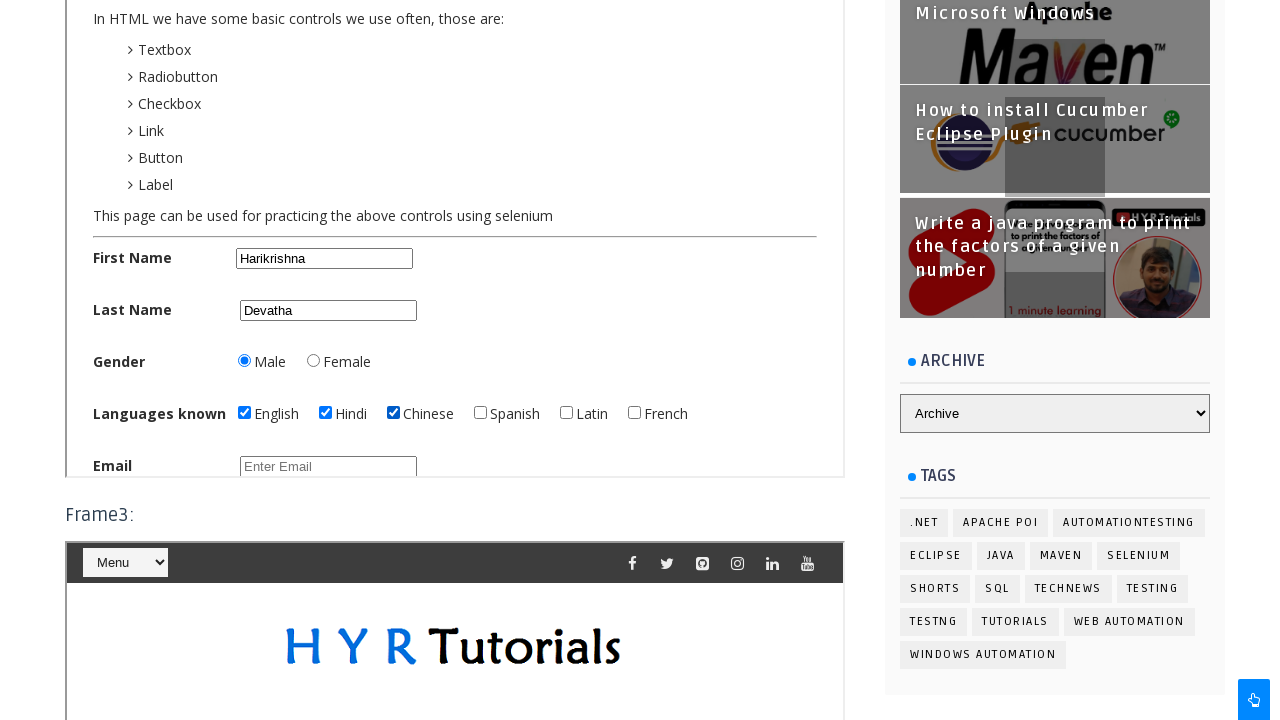

Clicked a language checkbox in Frame2 at (480, 412) on iframe#frm2 >> internal:control=enter-frame >> input[name='language'] >> nth=3
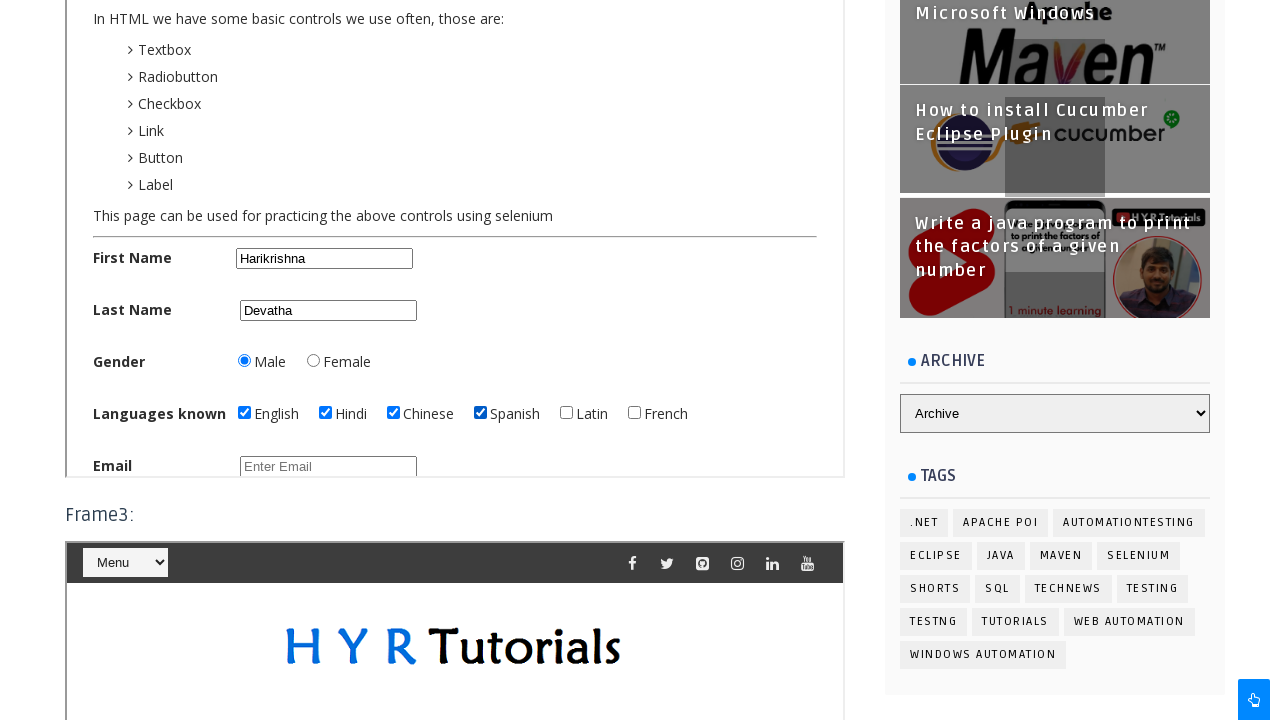

Clicked a language checkbox in Frame2 at (566, 412) on iframe#frm2 >> internal:control=enter-frame >> input[name='language'] >> nth=4
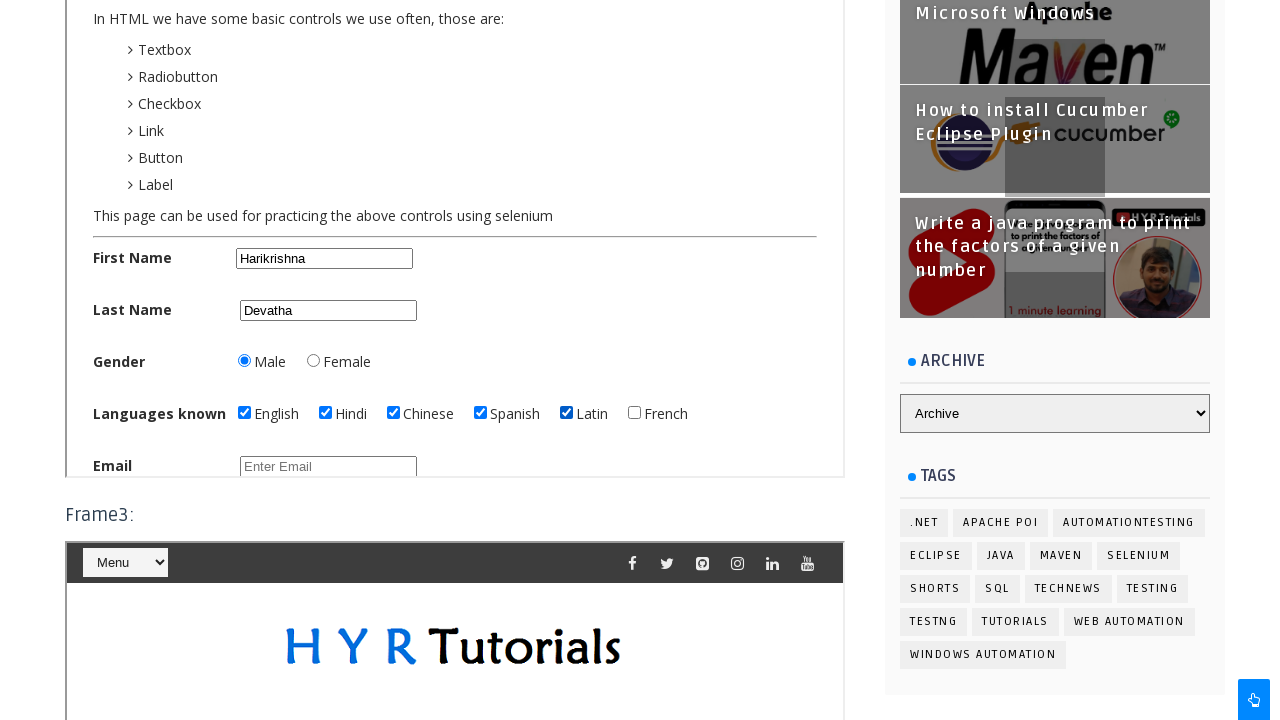

Clicked a language checkbox in Frame2 at (634, 412) on iframe#frm2 >> internal:control=enter-frame >> input[name='language'] >> nth=5
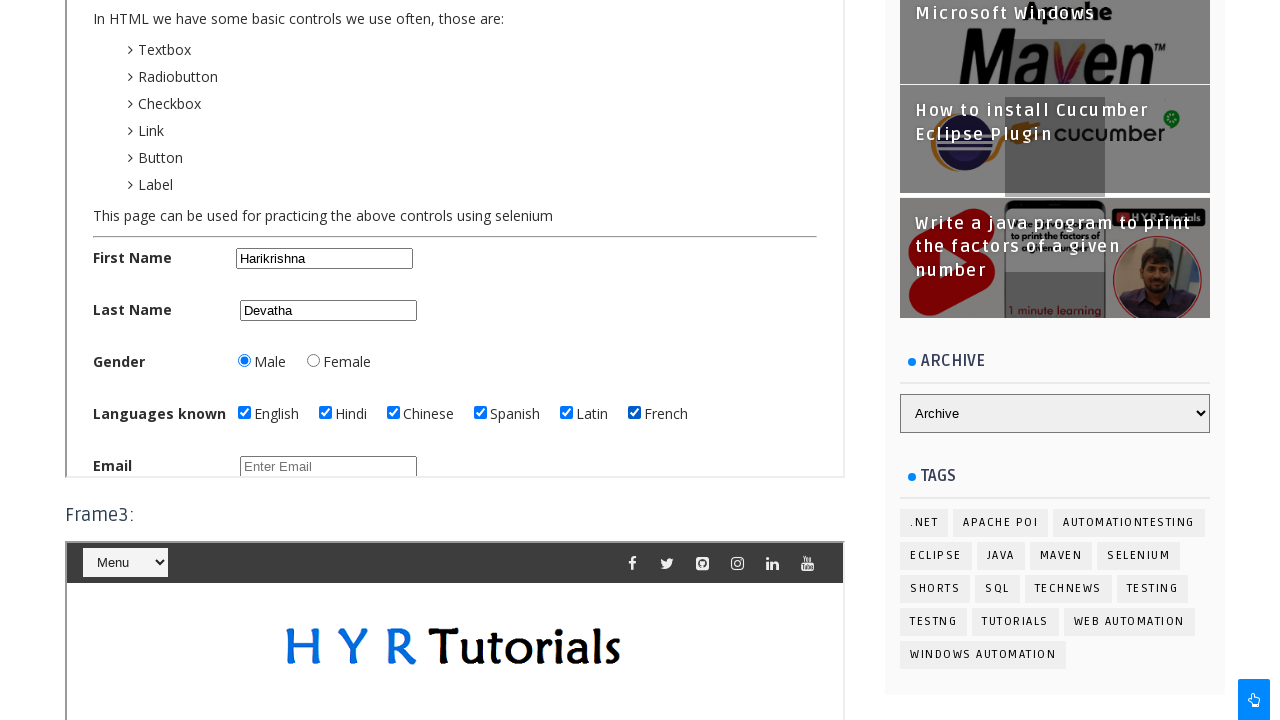

Filled email field with 'd.harikrishna216@gmail.com' in Frame2 on iframe#frm2 >> internal:control=enter-frame >> #email
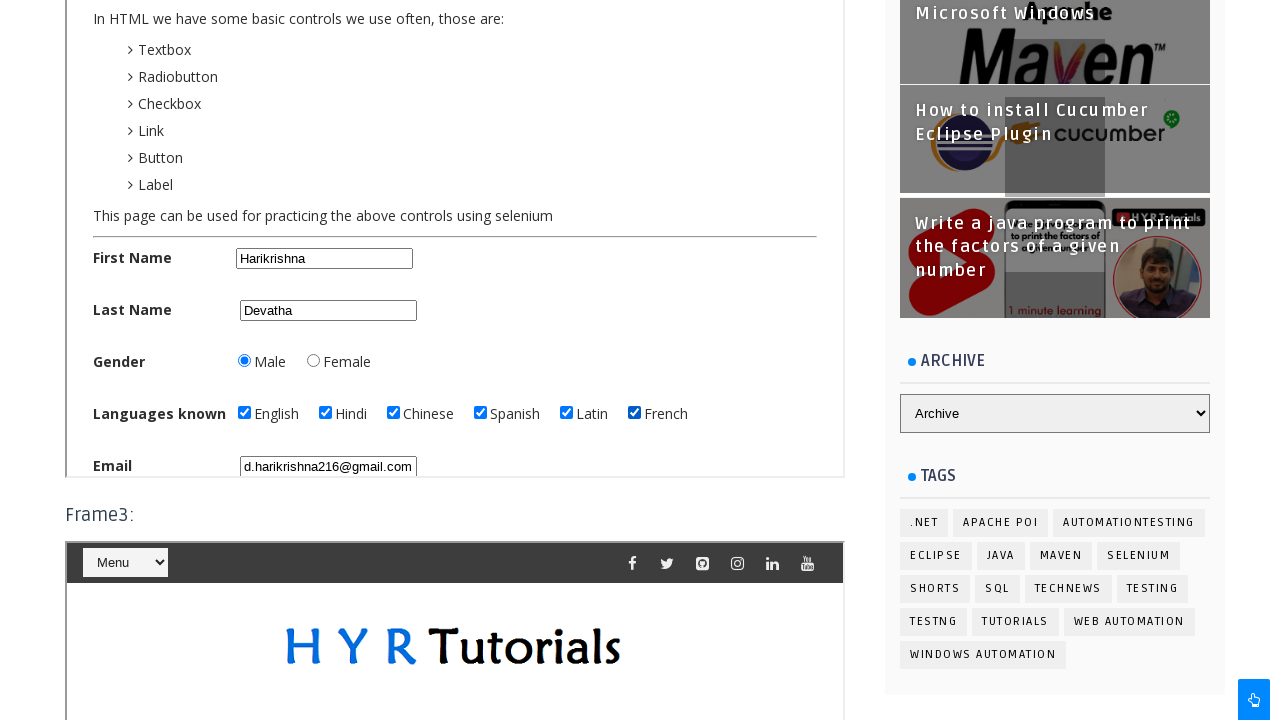

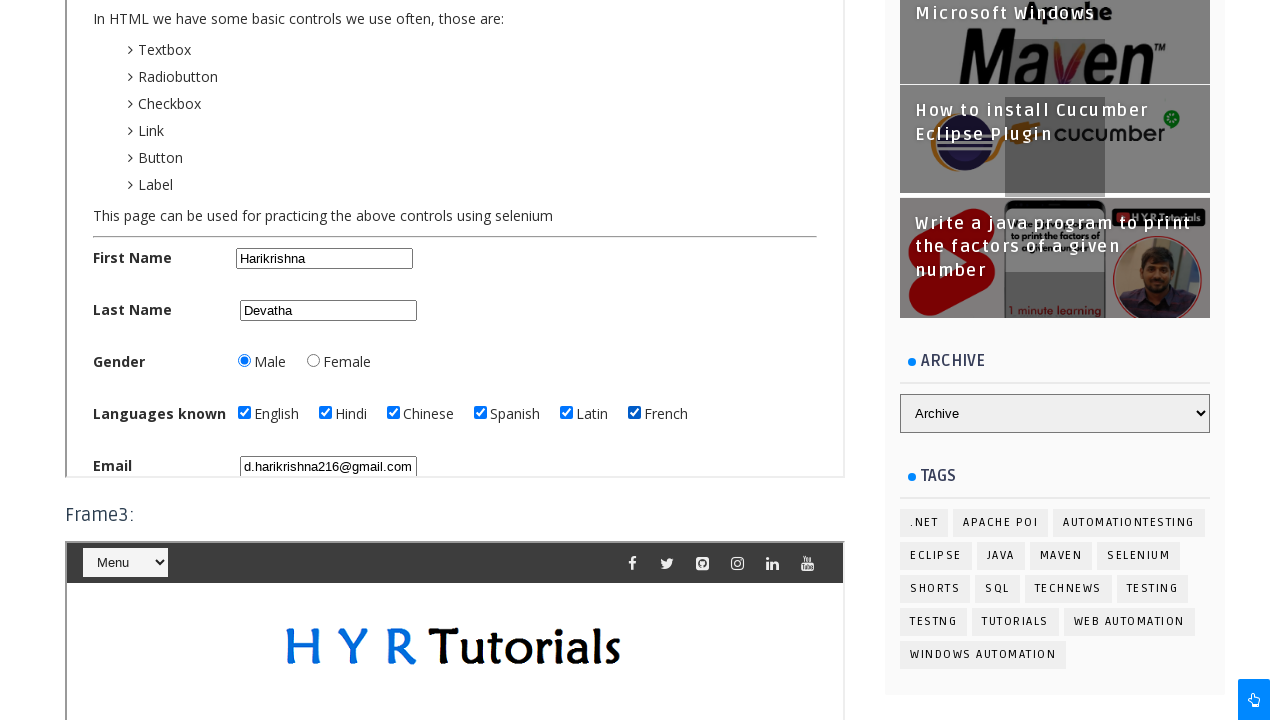